Tests opting out of A/B testing by adding an opt-out cookie before visiting the A/B test page

Starting URL: http://the-internet.herokuapp.com

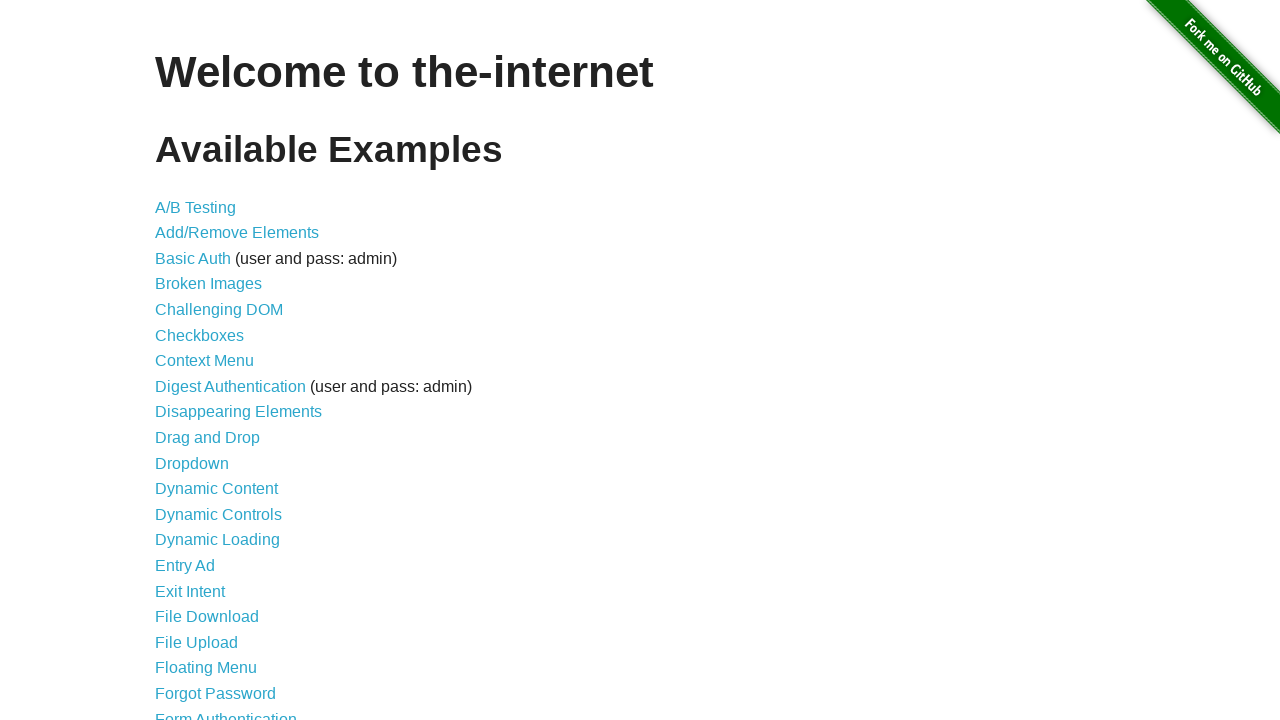

Added optimizelyOptOut cookie to opt out of A/B testing
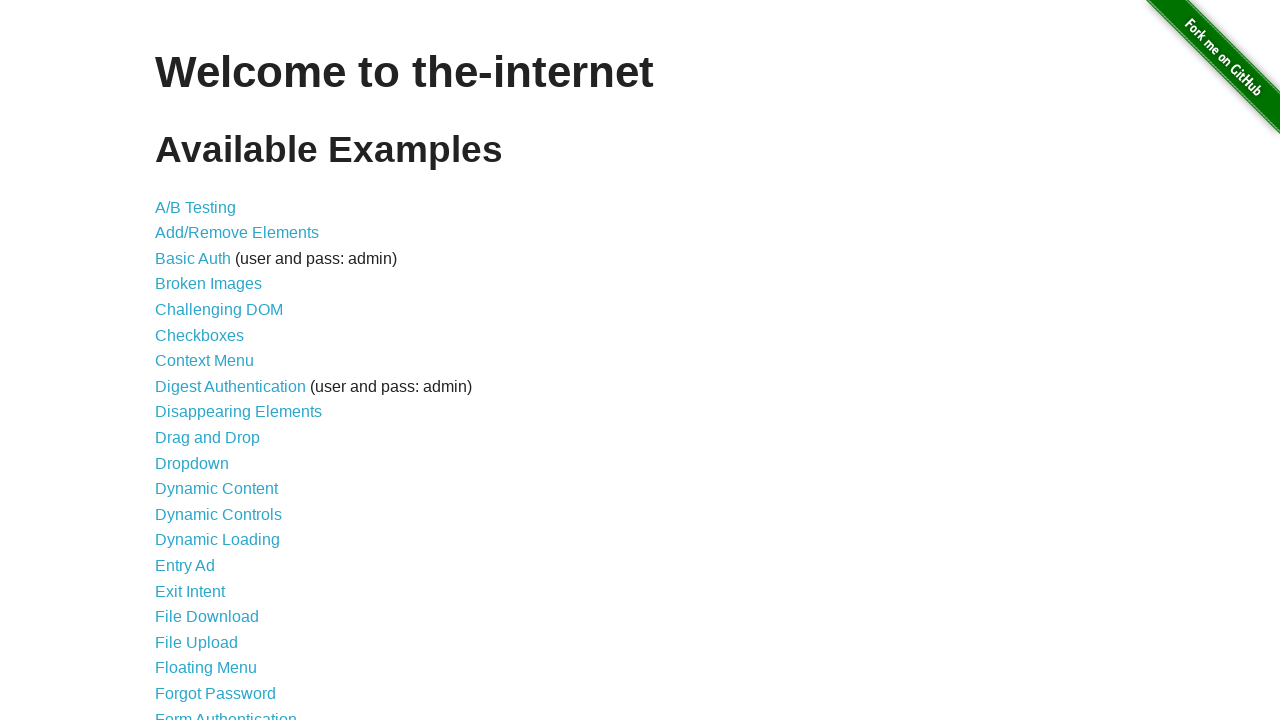

Navigated to A/B test page
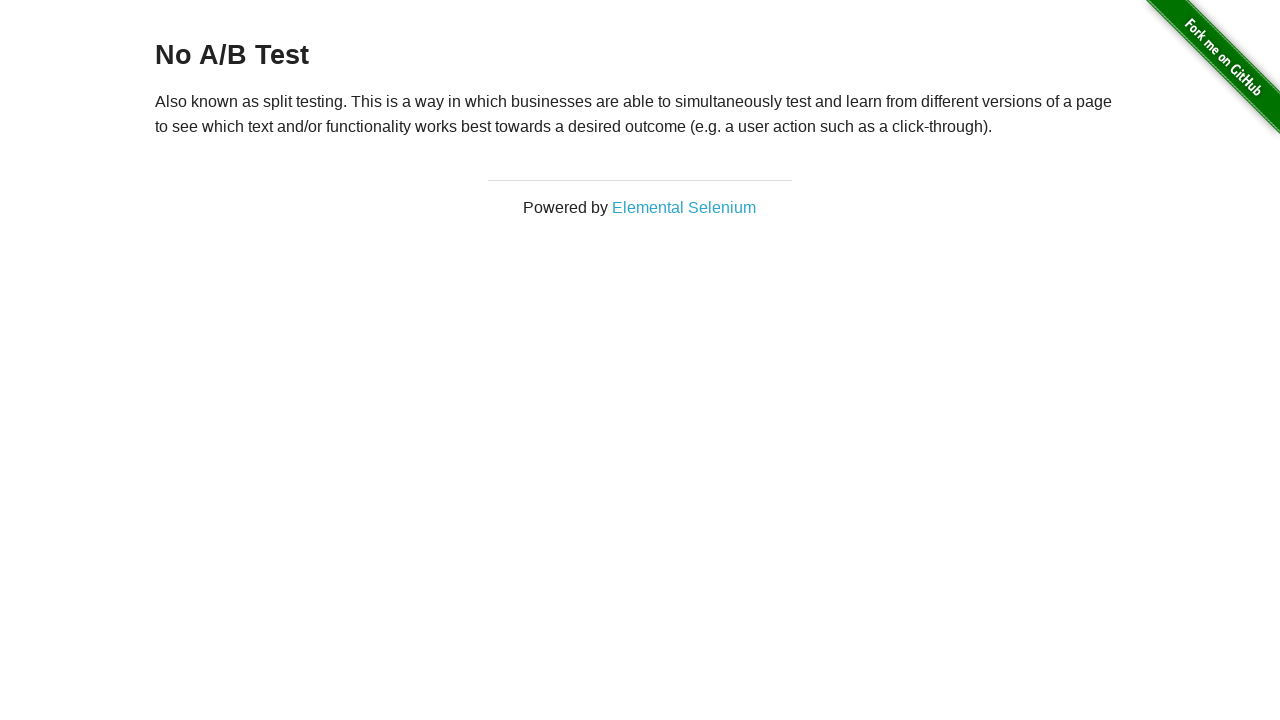

Verified that page displays 'No A/B Test' heading, confirming opt-out cookie worked
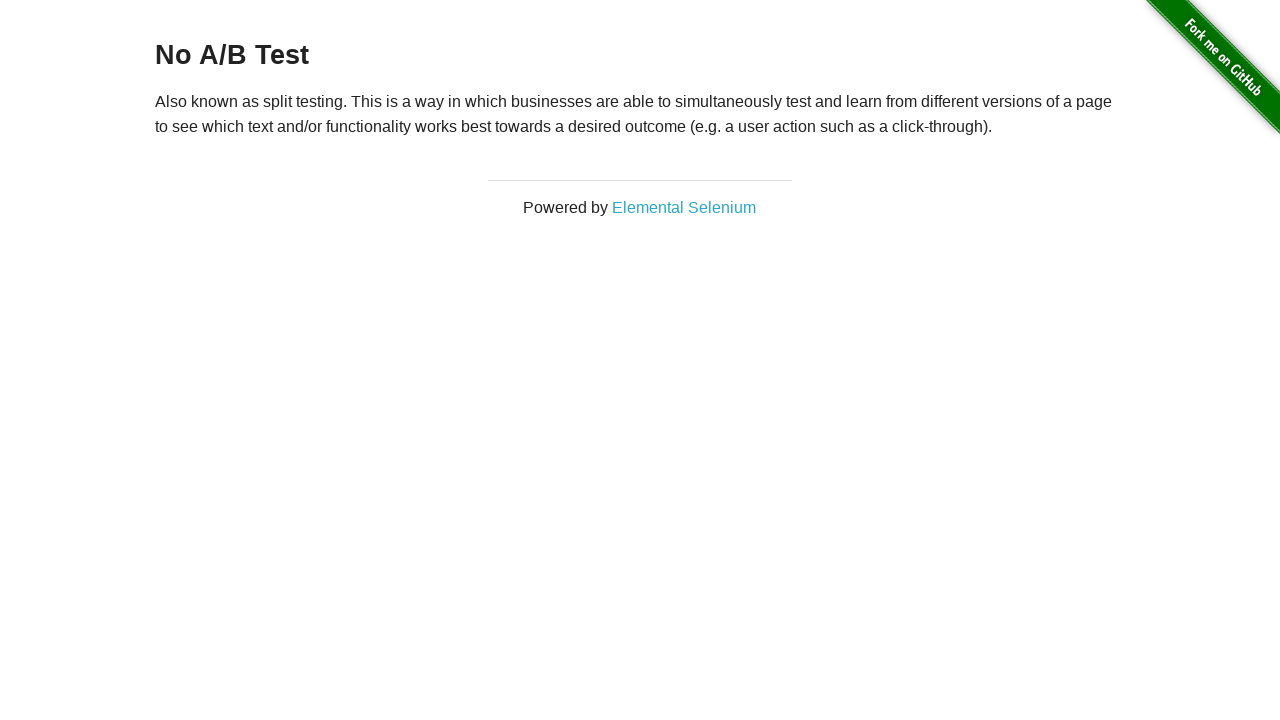

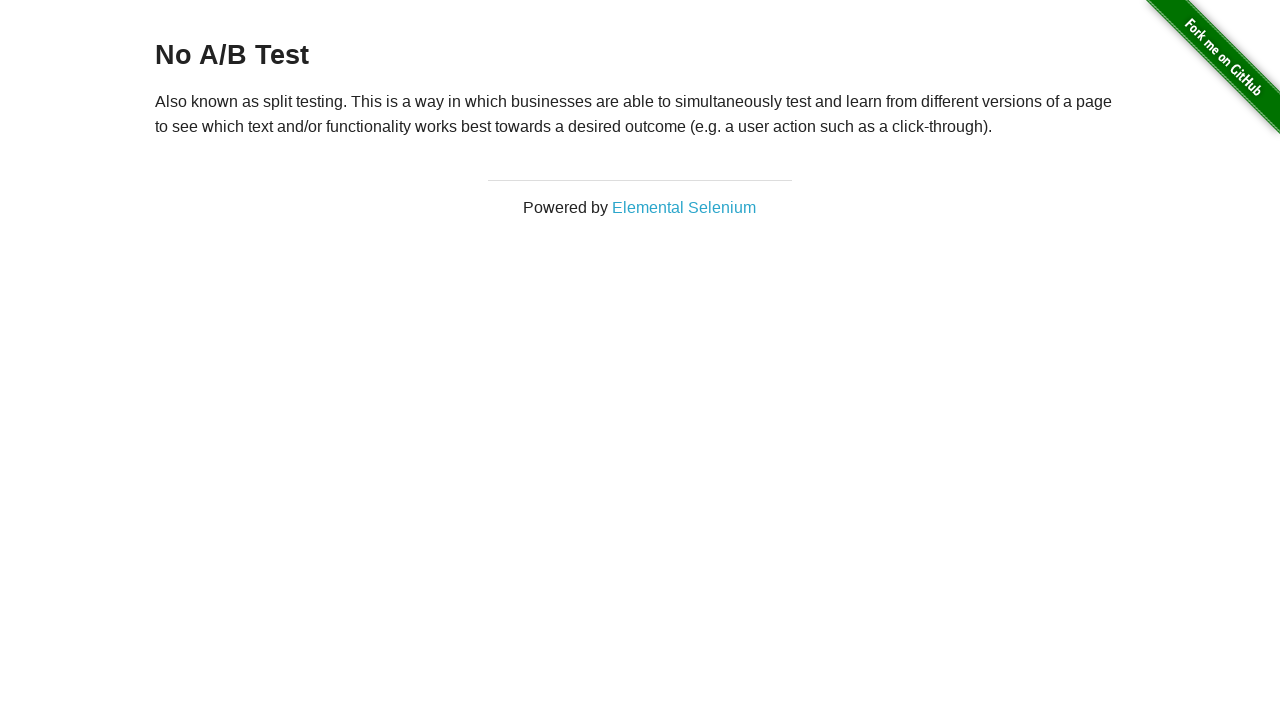